Tests registration form with mismatched password confirmation, verifying password confirmation error message

Starting URL: https://alada.vn/tai-khoan/dang-ky.html

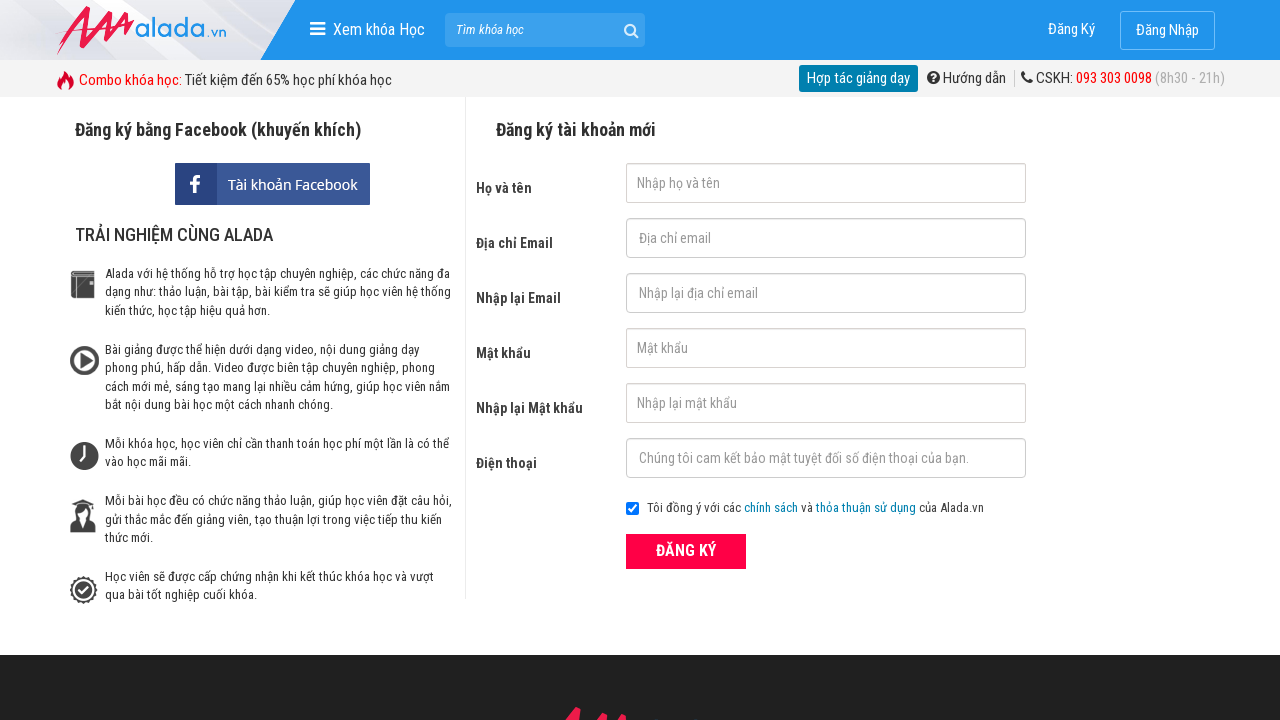

Filled first name field with 'Emily Davis' on #txtFirstname
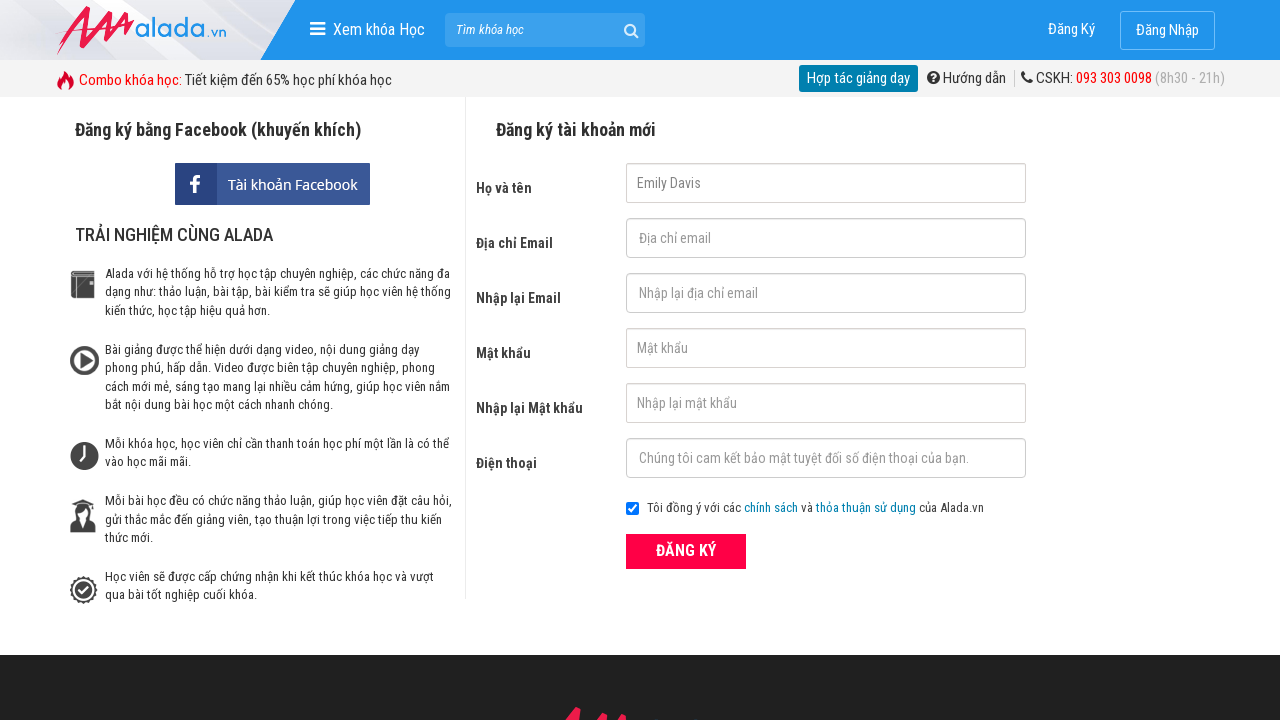

Filled email field with 'emily@mail.com' on #txtEmail
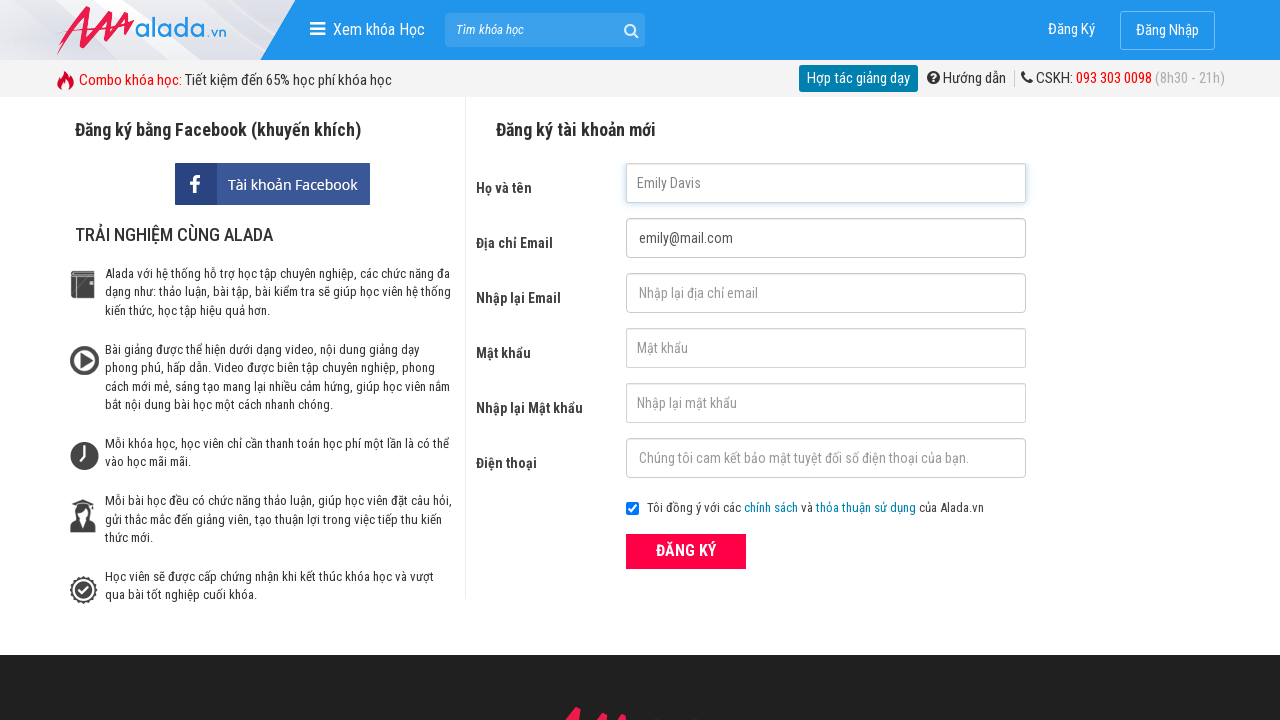

Filled confirm email field with 'emily@mail.com' on #txtCEmail
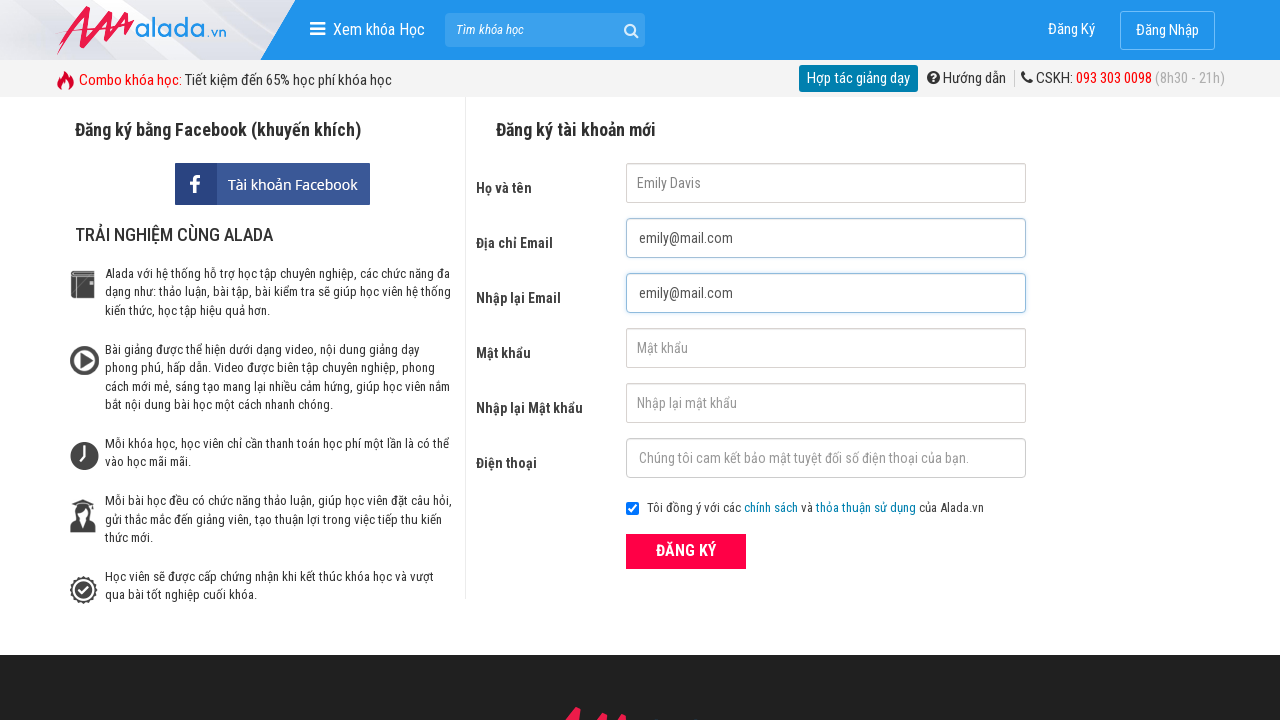

Filled password field with 'pass789' on #txtPassword
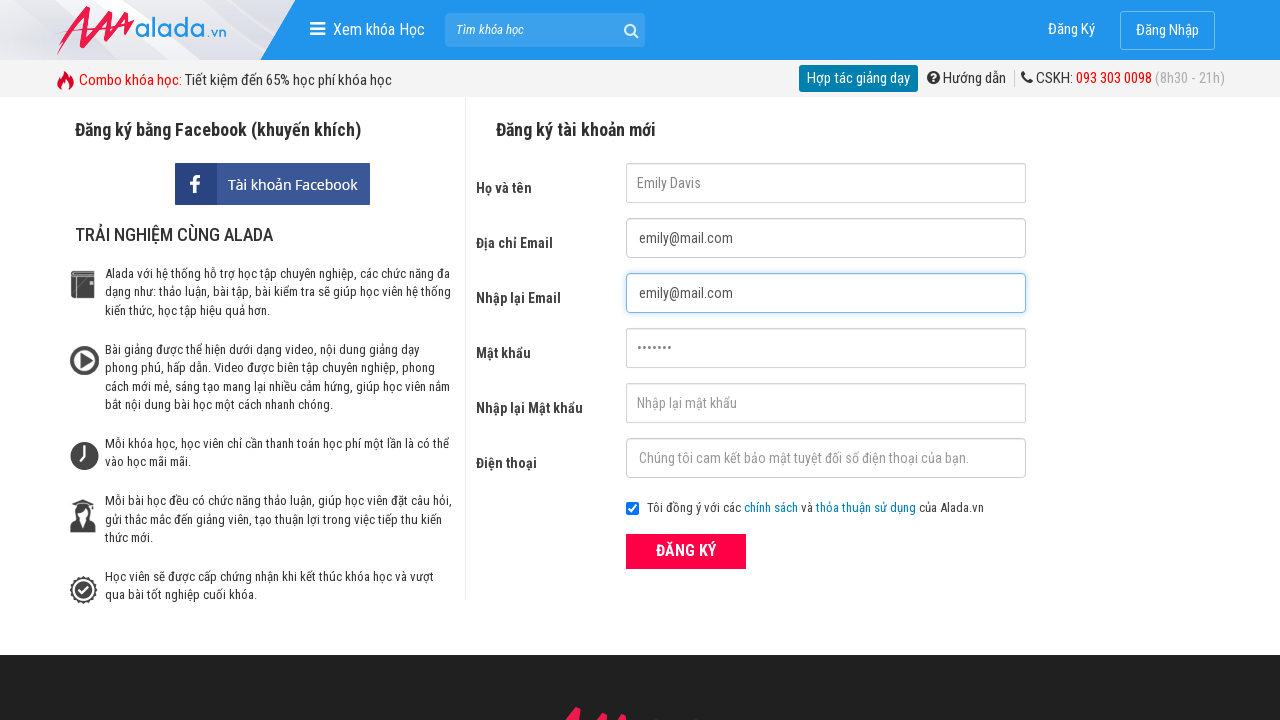

Filled confirm password field with mismatched password 'pass987' on #txtCPassword
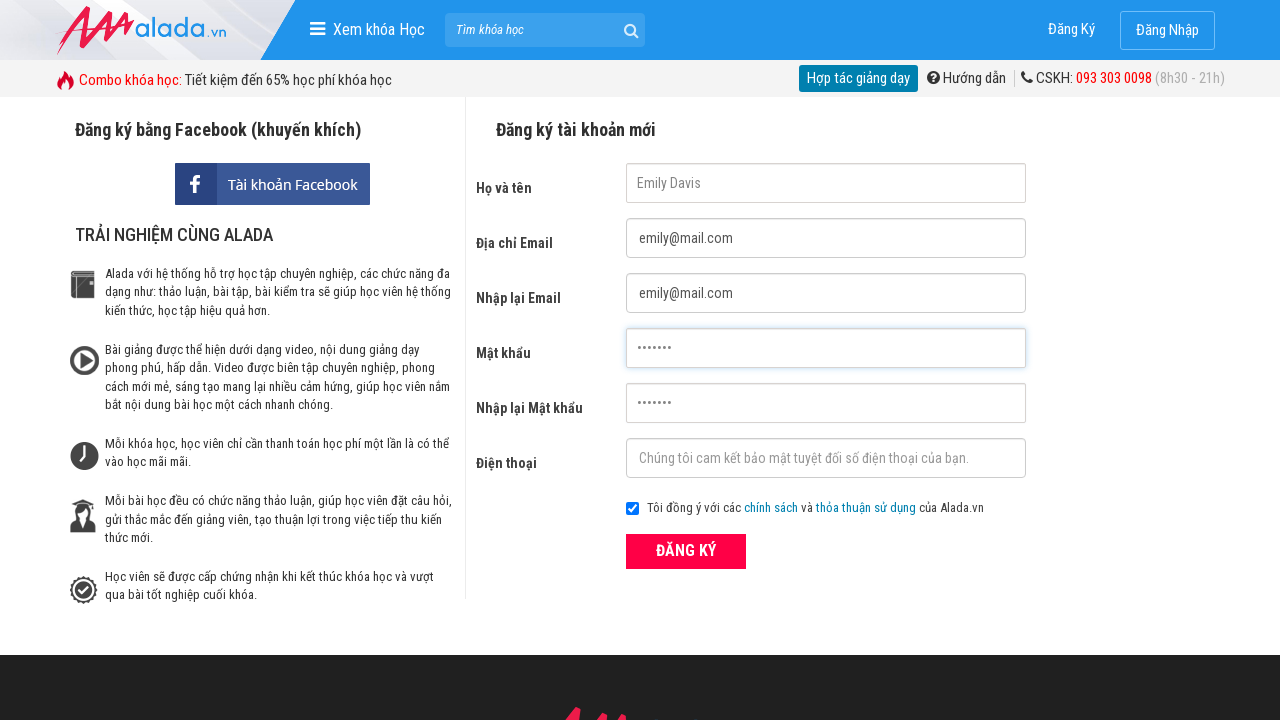

Filled phone field with '0934567890' on #txtPhone
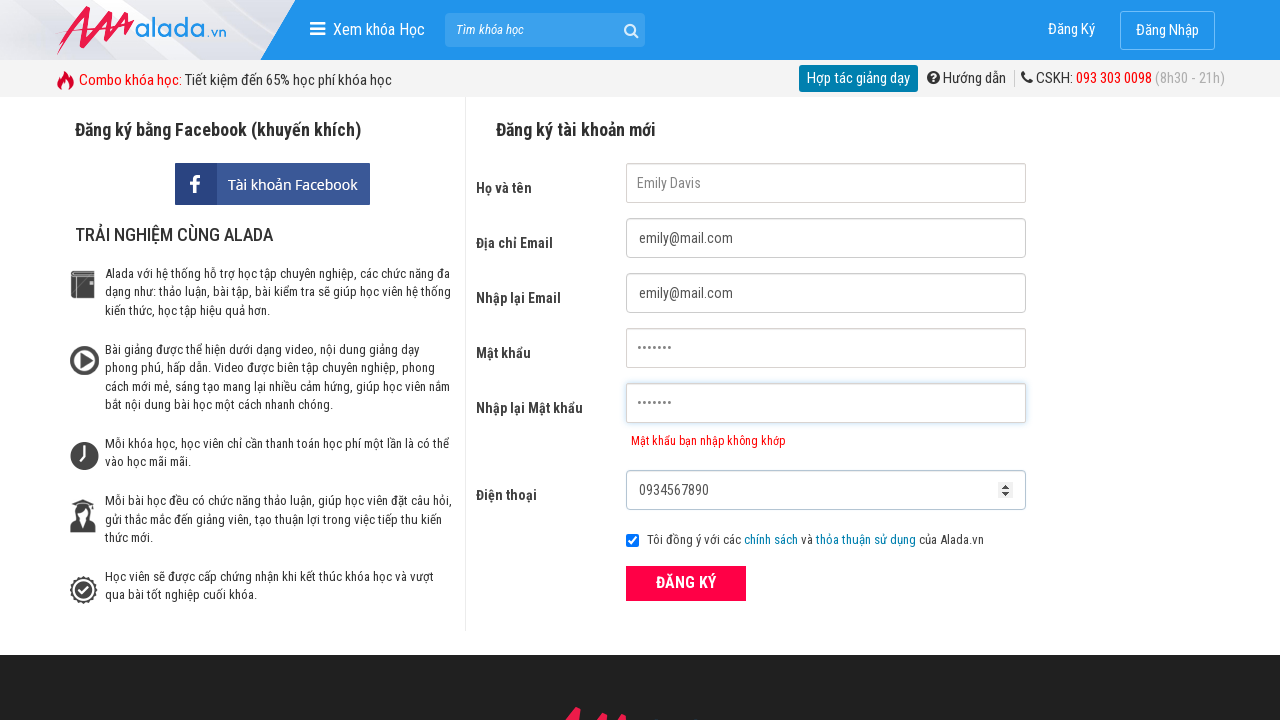

Clicked ĐĂNG KÝ (register) button at (686, 583) on xpath=//form[@id='frmLogin']//button[text()='ĐĂNG KÝ']
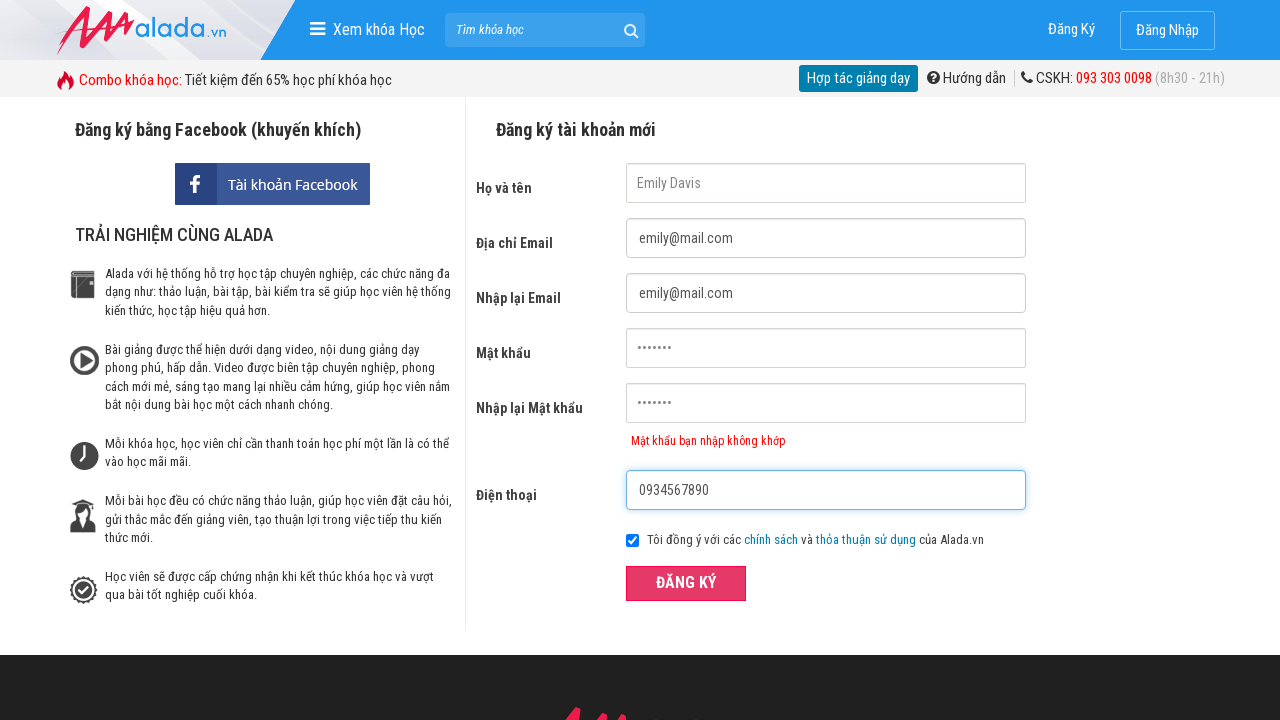

Password confirmation error message appeared
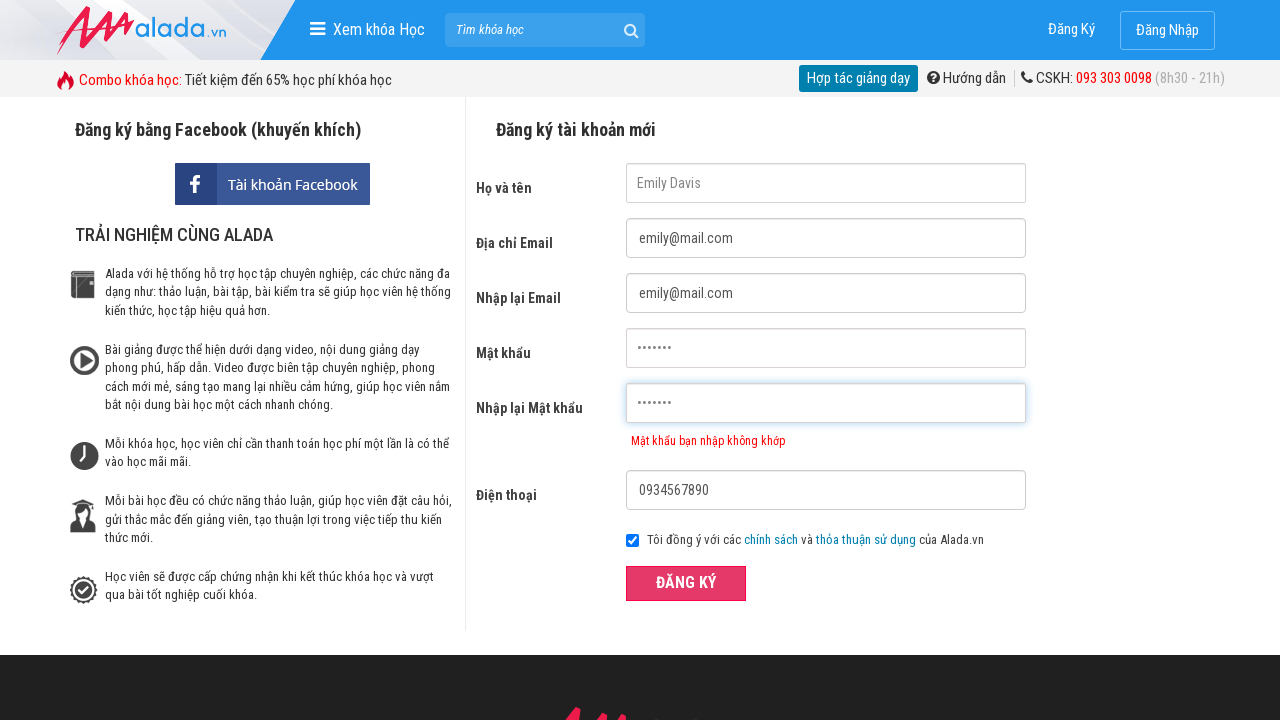

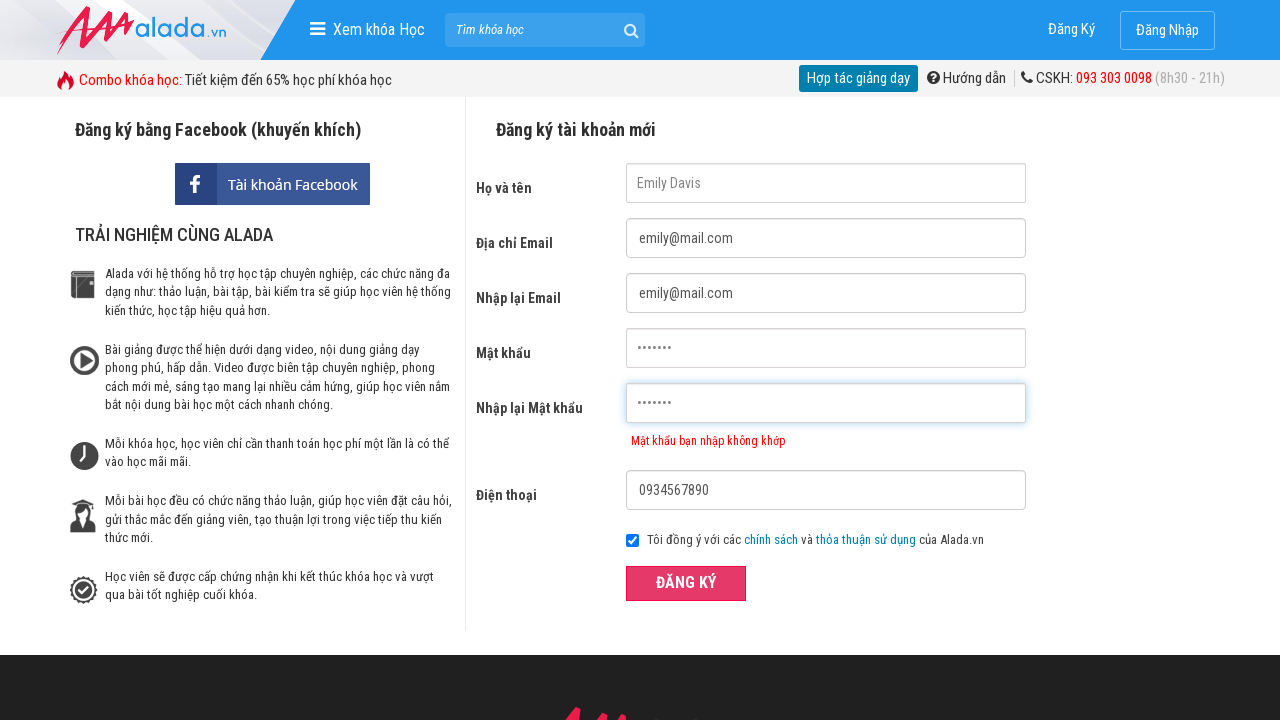